Demonstrates Shadow DOM interaction by navigating to a Polymer shop page and accessing an element within a shadow root to retrieve its text content.

Starting URL: https://shop.polymer-project.org/

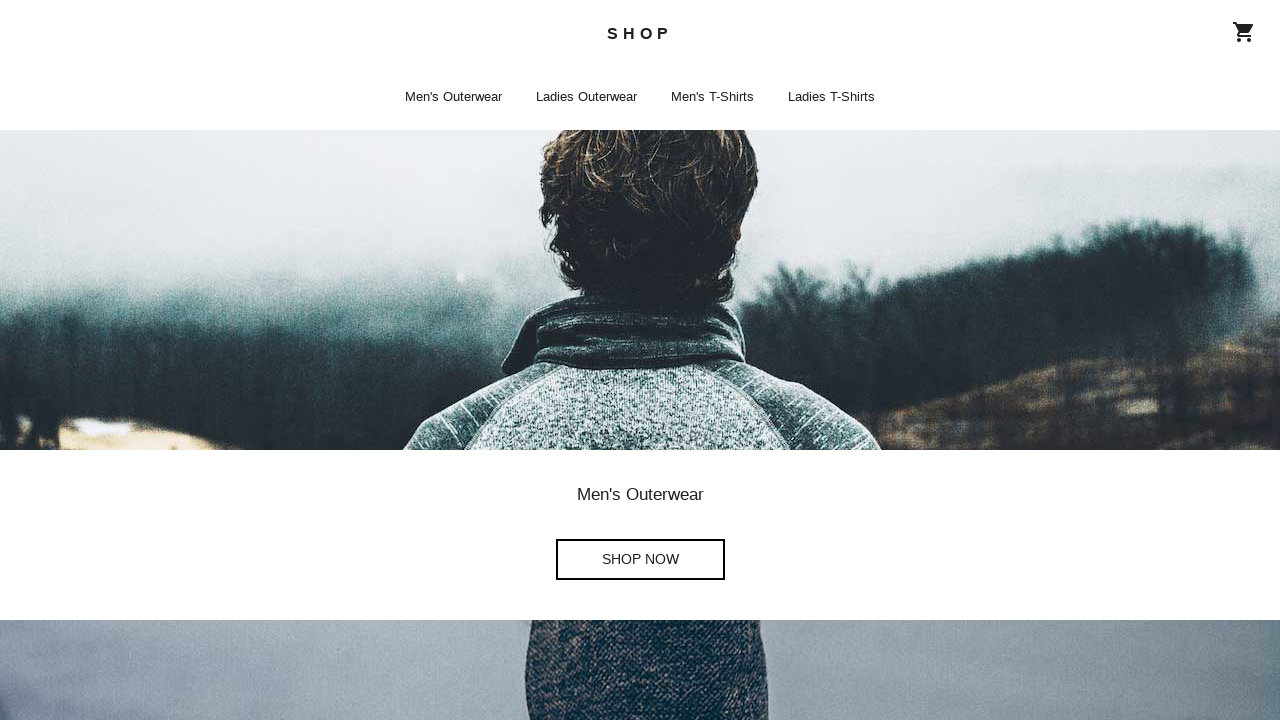

Waited for Men's Outerwear Shop Now link to be visible
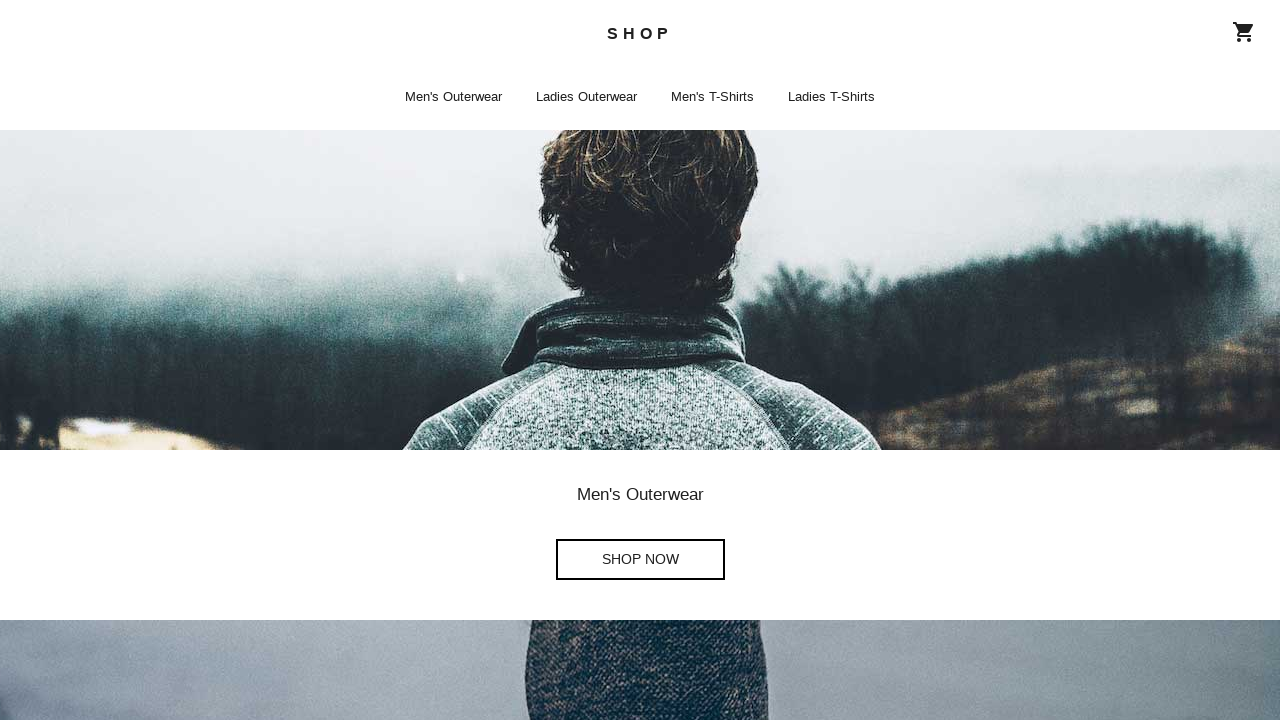

Clicked on Men's Outerwear Shop Now link at (640, 560) on a[aria-label="Men's Outerwear Shop Now"]
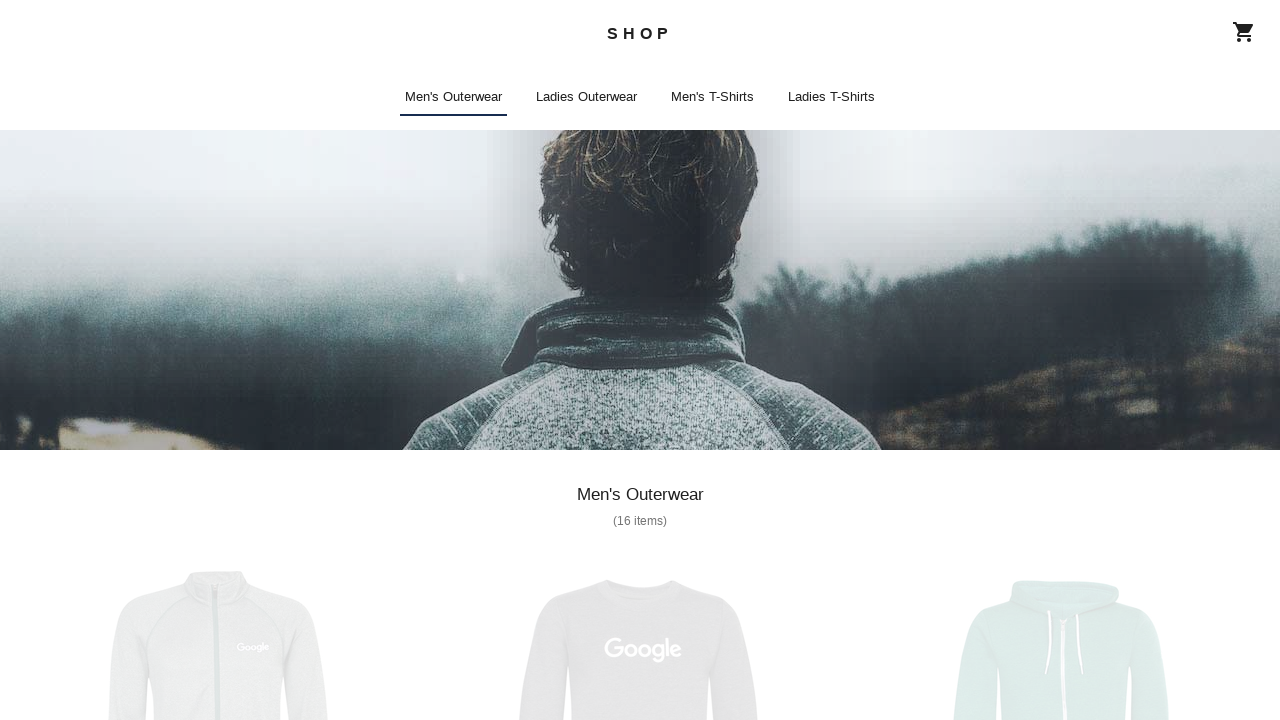

Navigation completed and network became idle
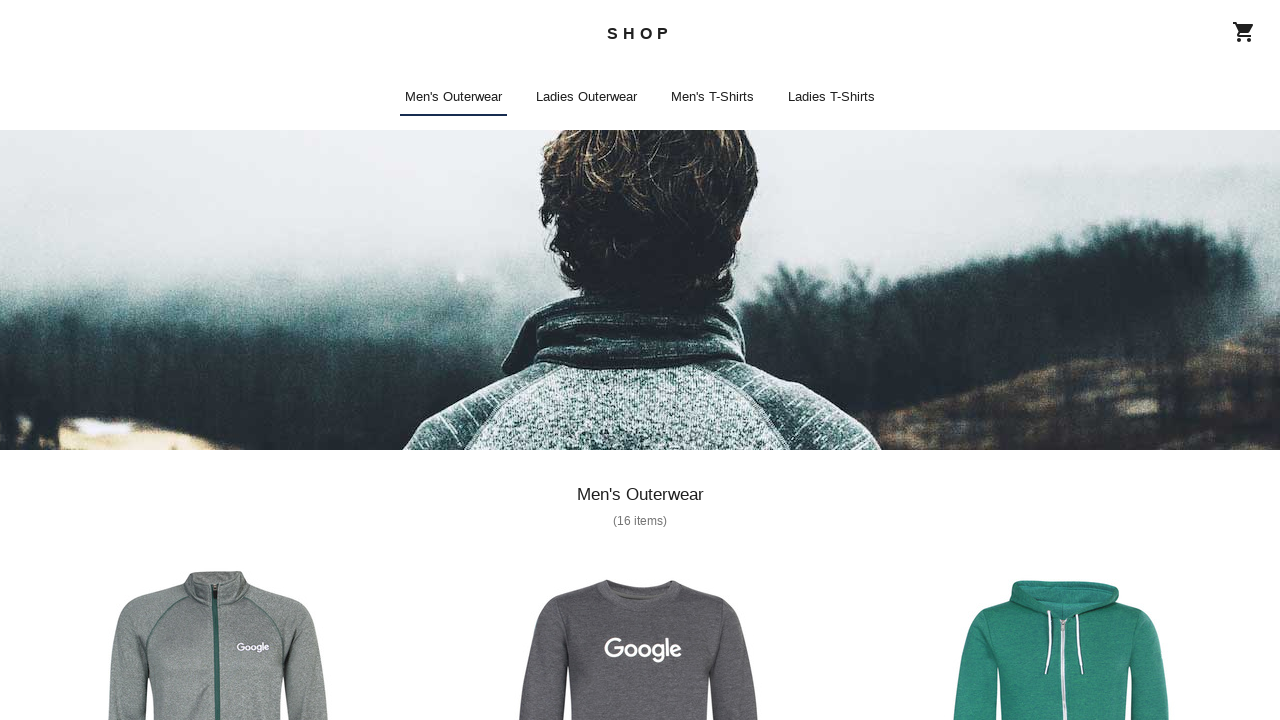

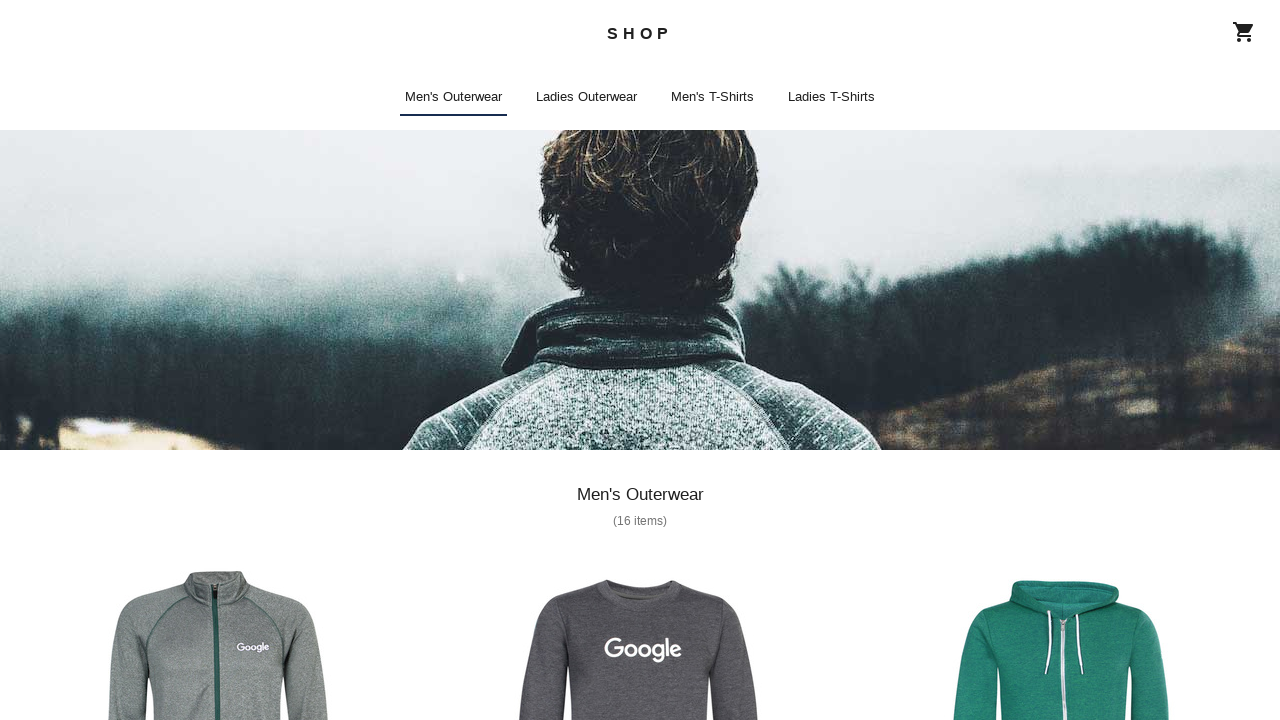